Tests the jQuery UI resizable widget by switching to an iframe and dragging the resize handle to change the element's dimensions

Starting URL: https://jqueryui.com/resizable/

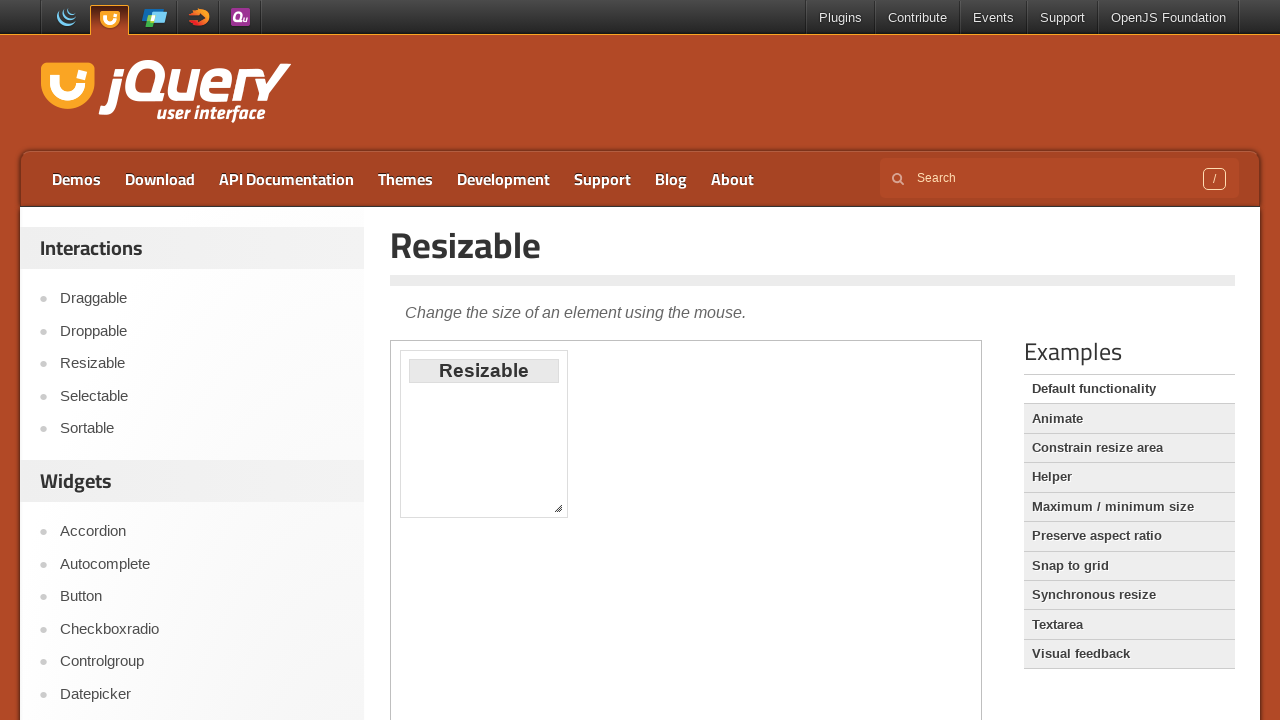

Navigated to jQuery UI resizable widget demo page
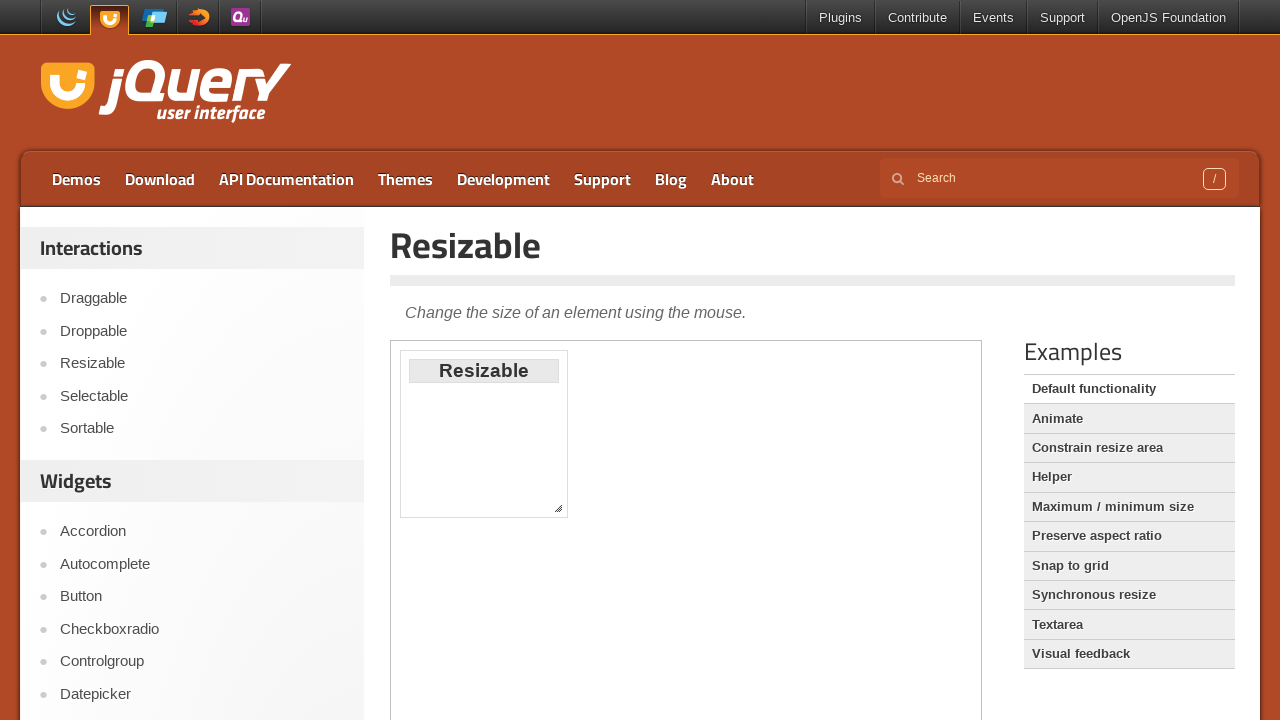

Located the iframe containing the resizable widget
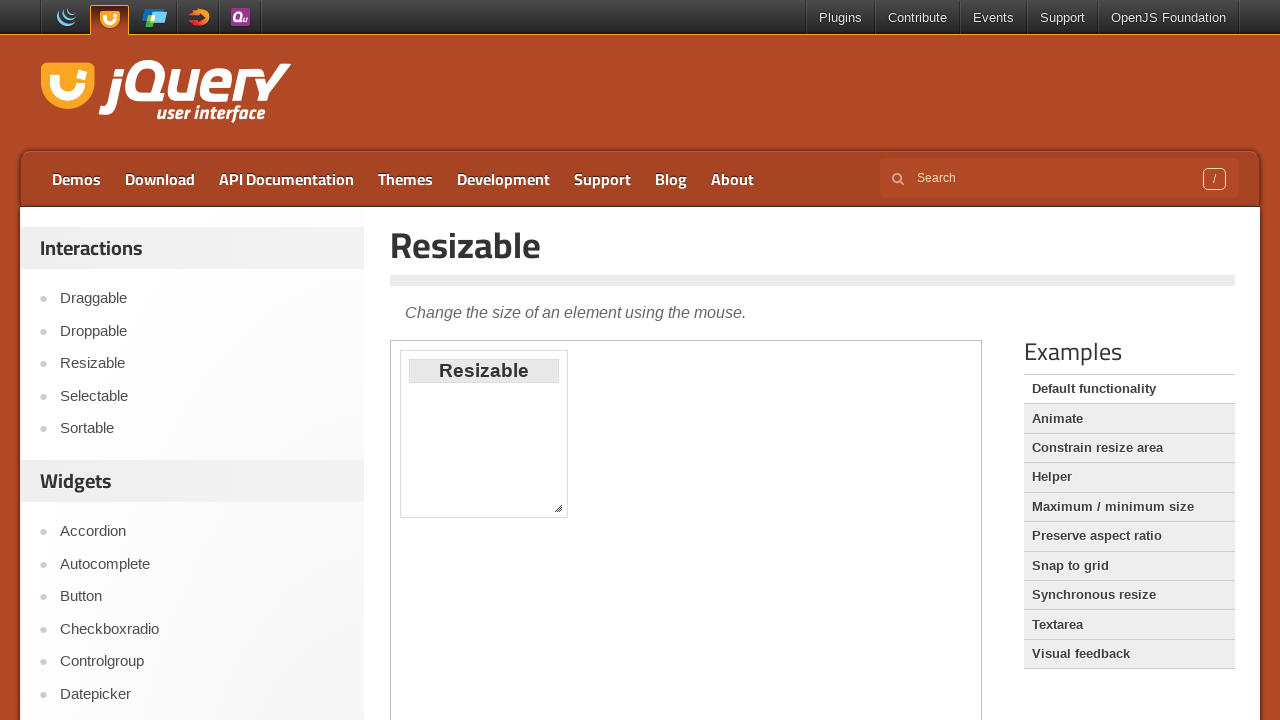

Located the resize handle (southeast corner)
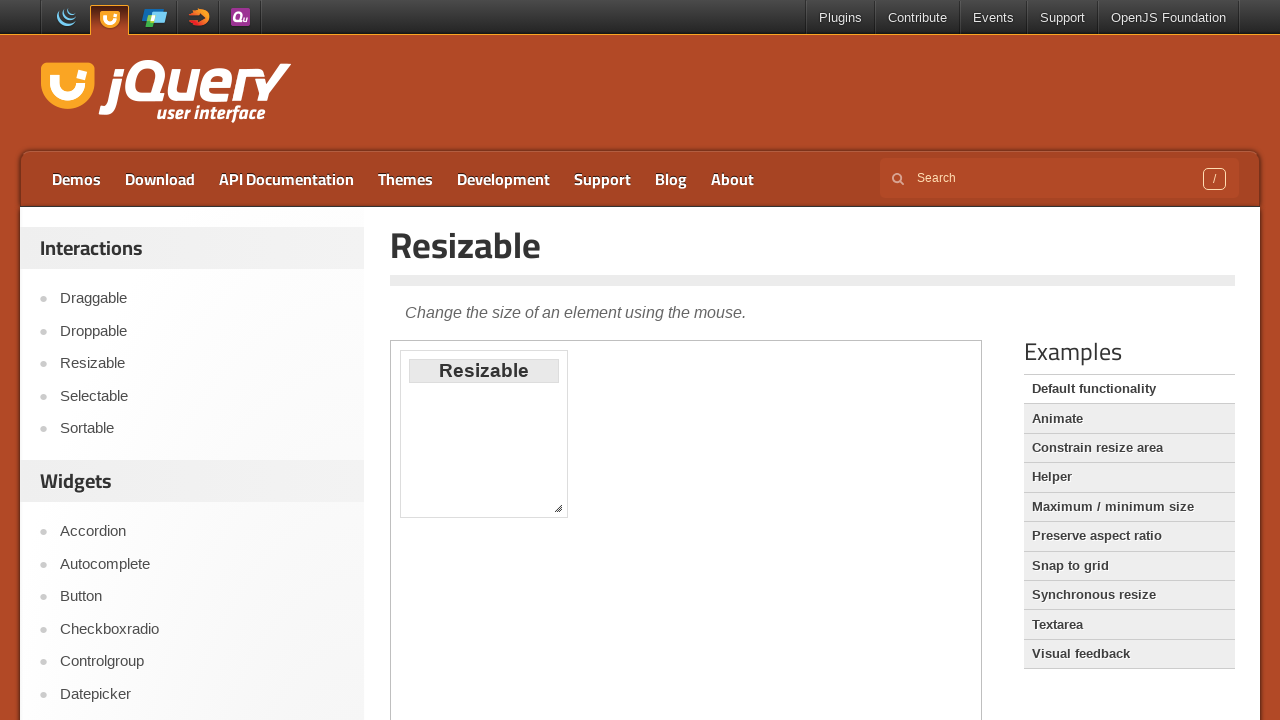

Retrieved bounding box coordinates of the resize handle
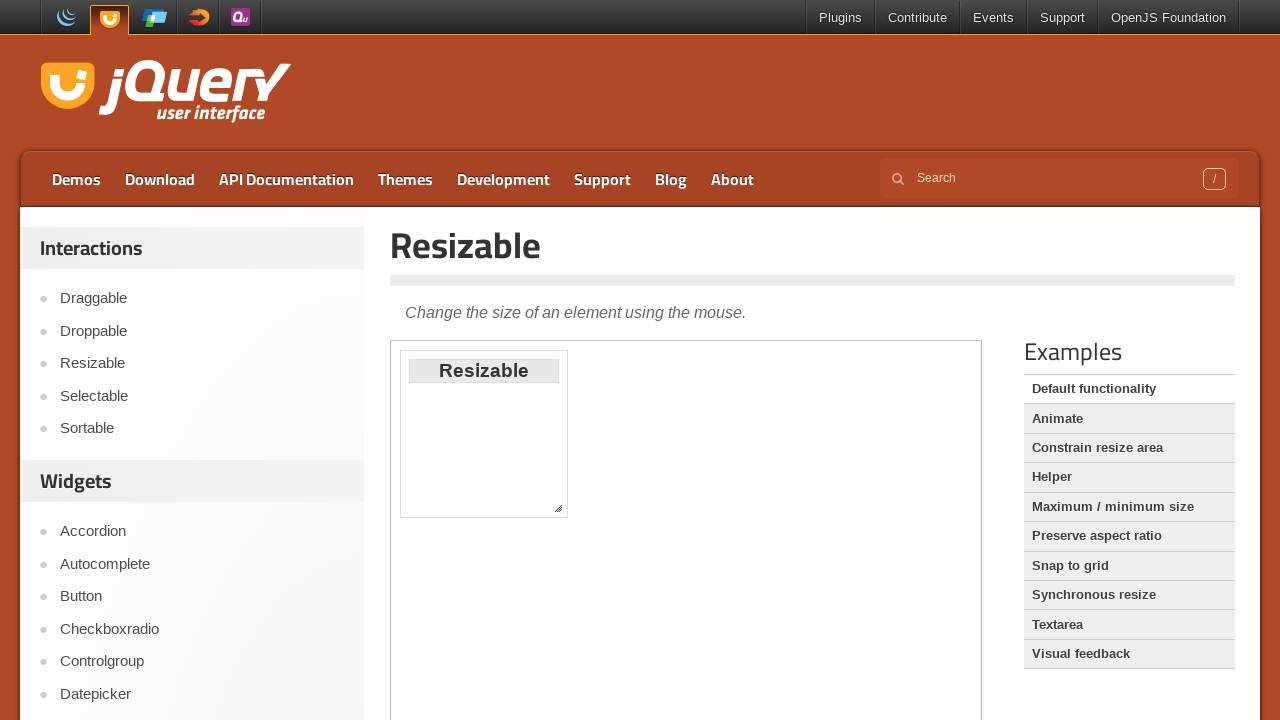

Moved mouse to the center of the resize handle at (558, 508)
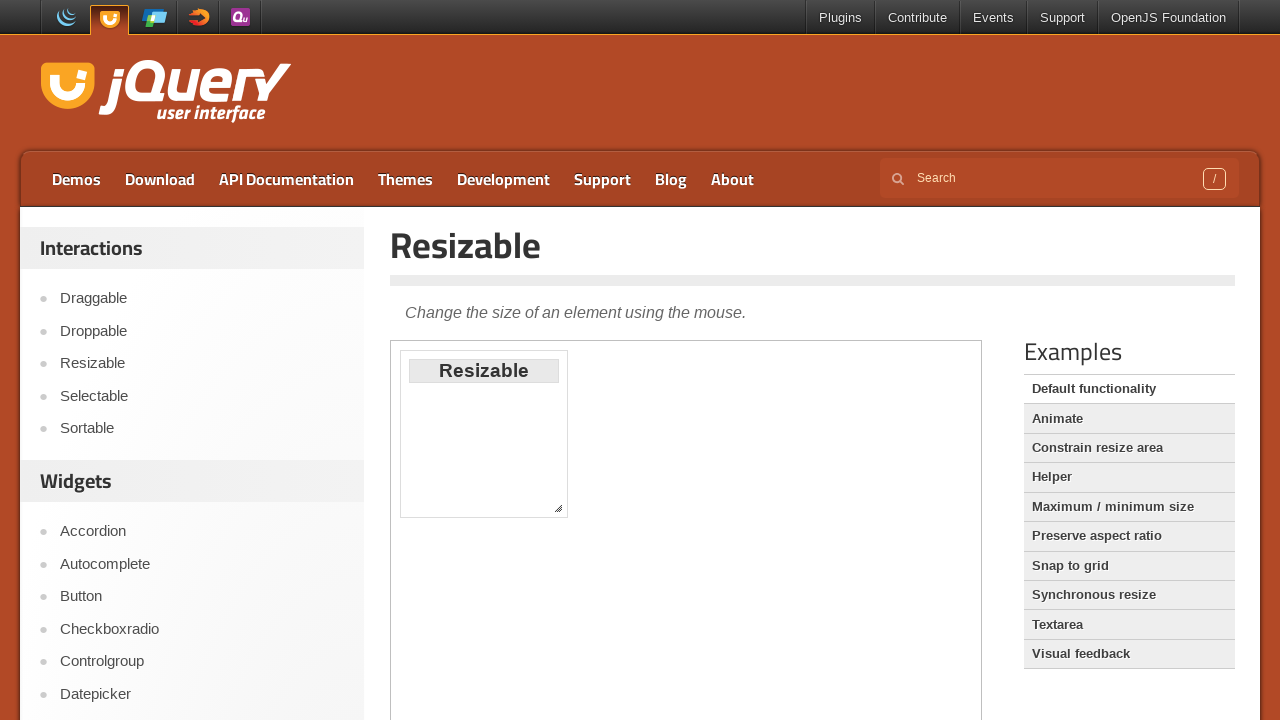

Pressed mouse button down on the resize handle at (558, 508)
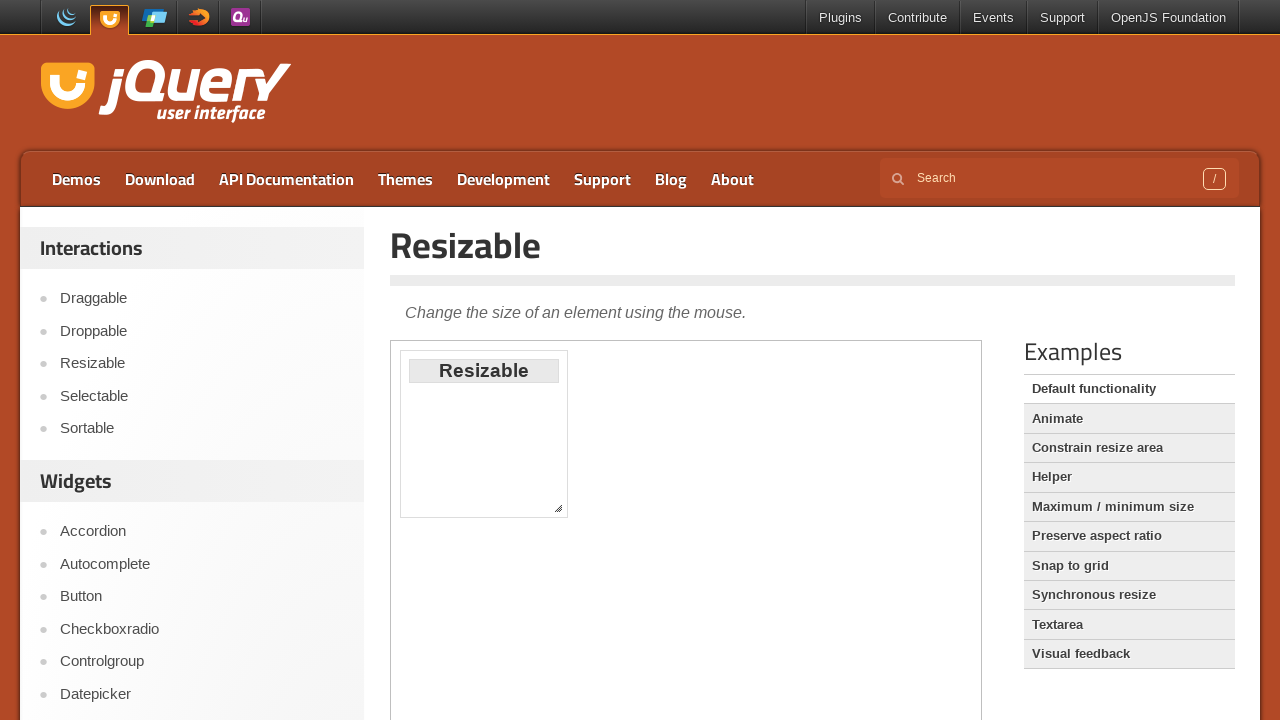

Dragged resize handle 300px right and 100px down at (858, 608)
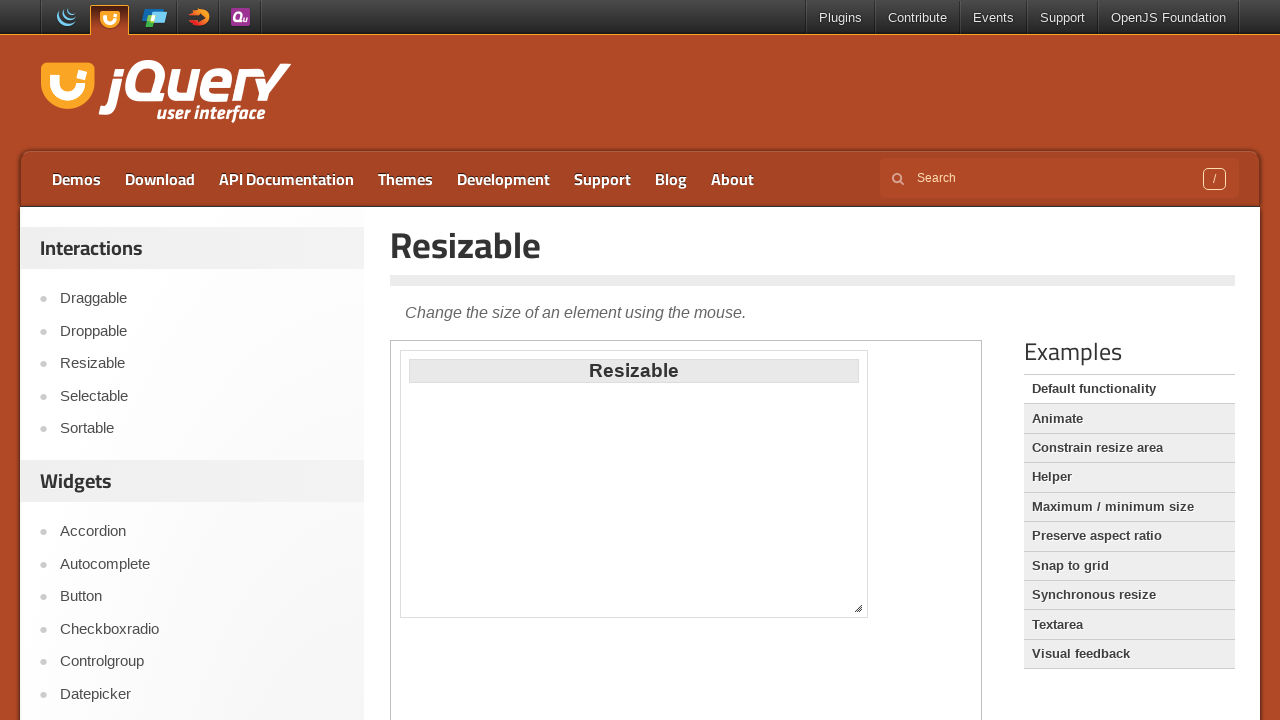

Released mouse button to complete the resize operation at (858, 608)
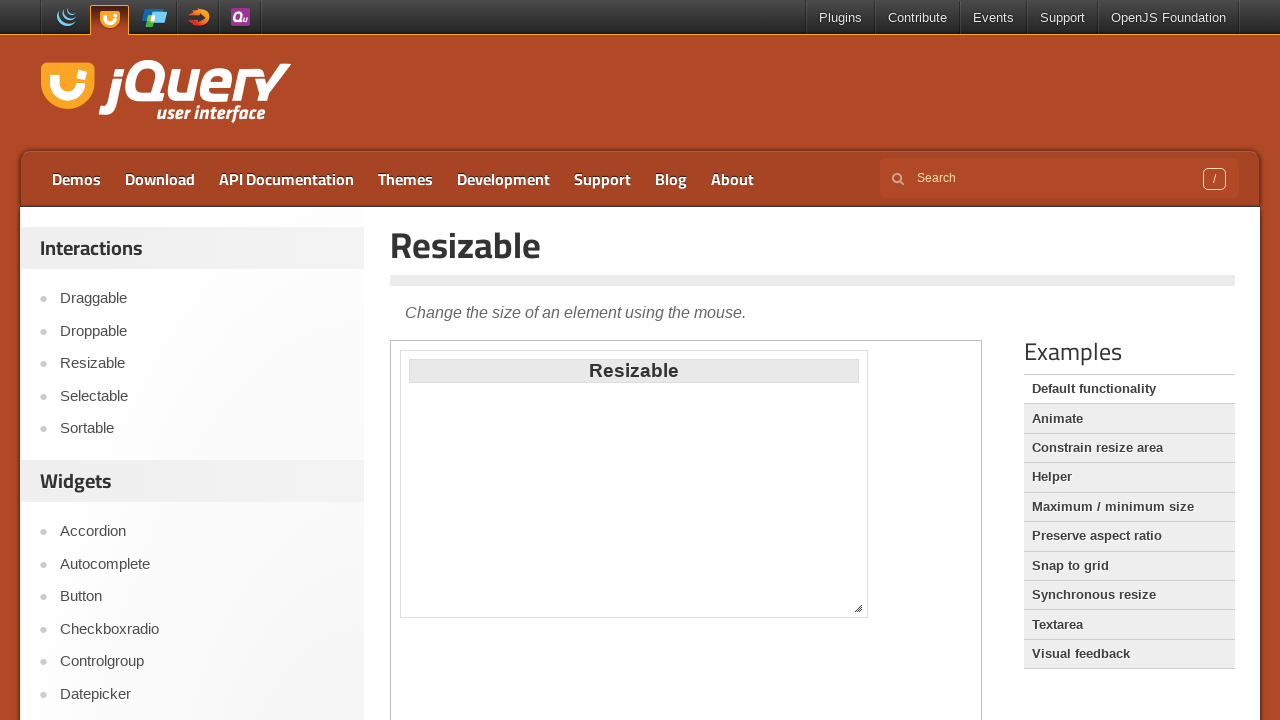

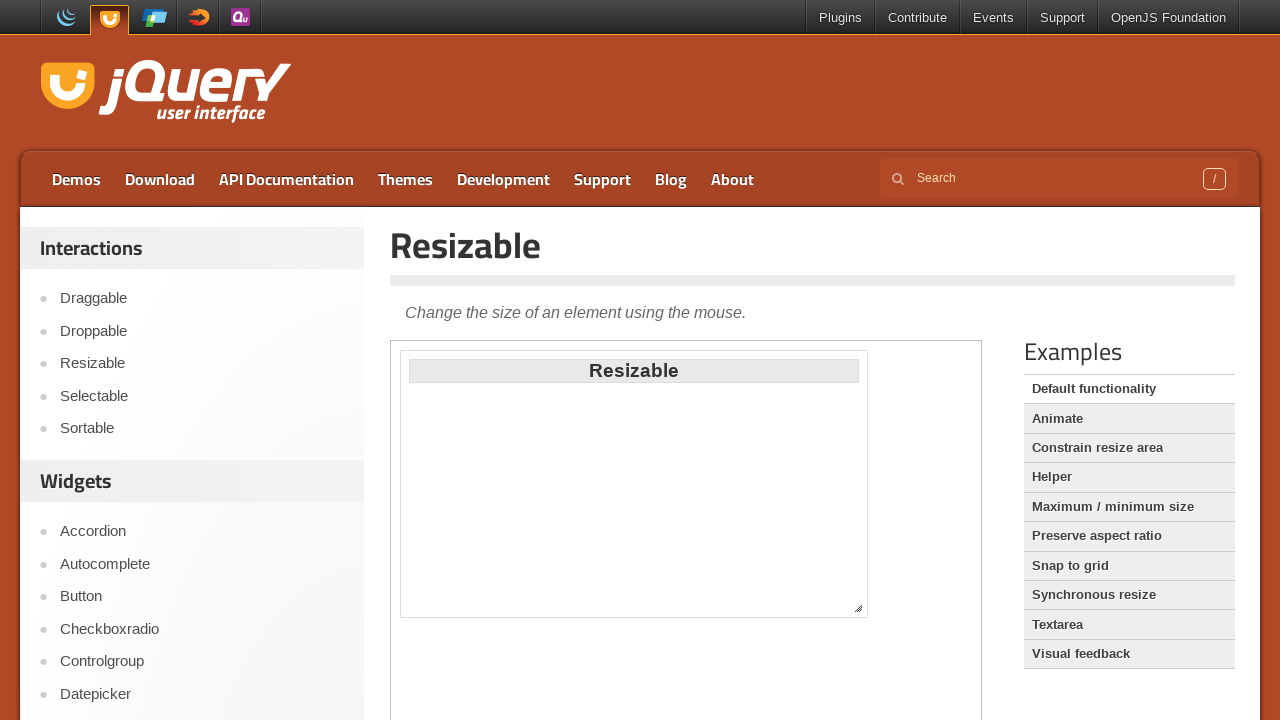